Tests JavaScript alert handling by clicking a button to trigger a confirmation alert and accepting it

Starting URL: http://www.tizag.com/javascriptT/javascriptalert.php

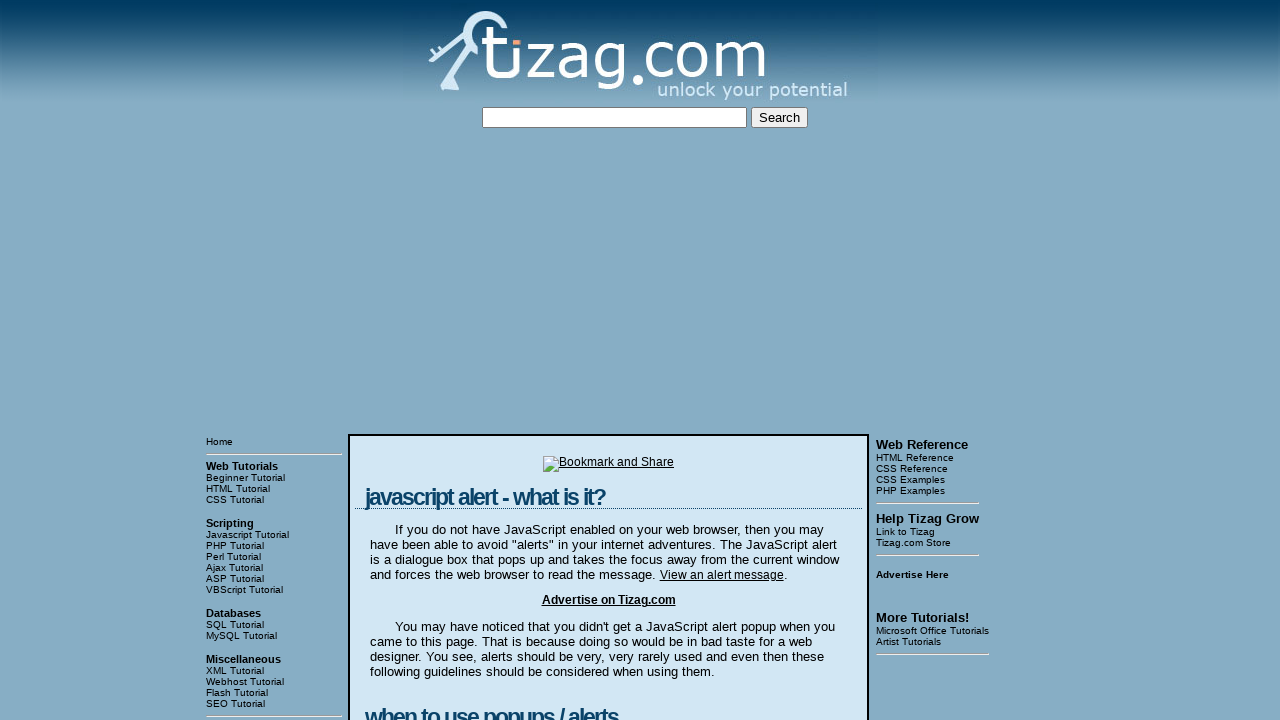

Clicked confirmation alert button at (428, 361) on xpath=//input[@value='Confirmation Alert']
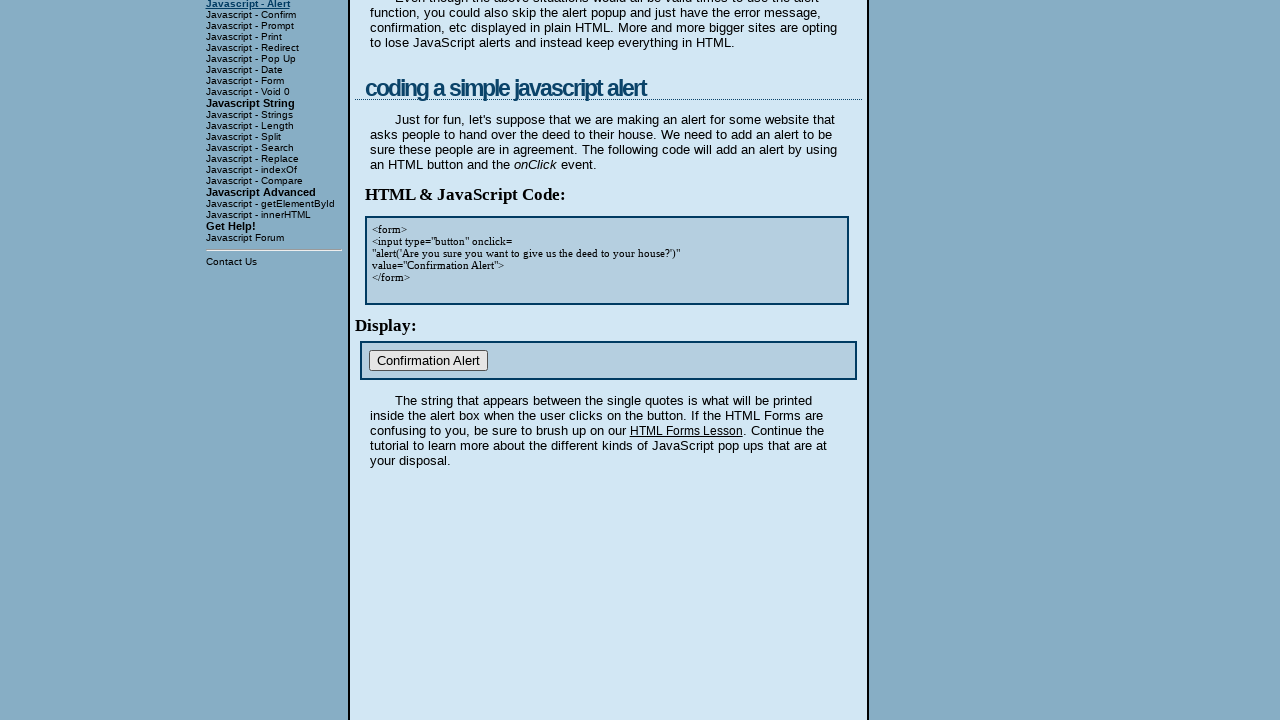

Set up dialog handler to accept alerts
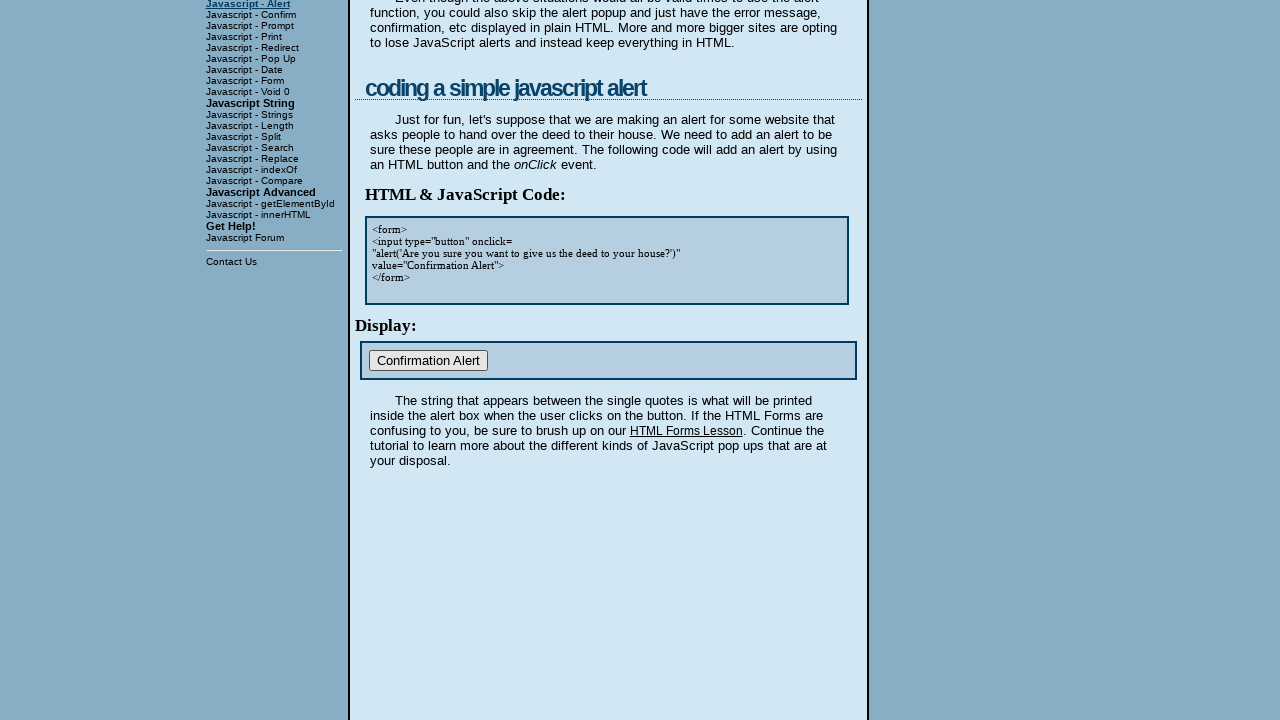

Triggered confirmation alert via JavaScript evaluation
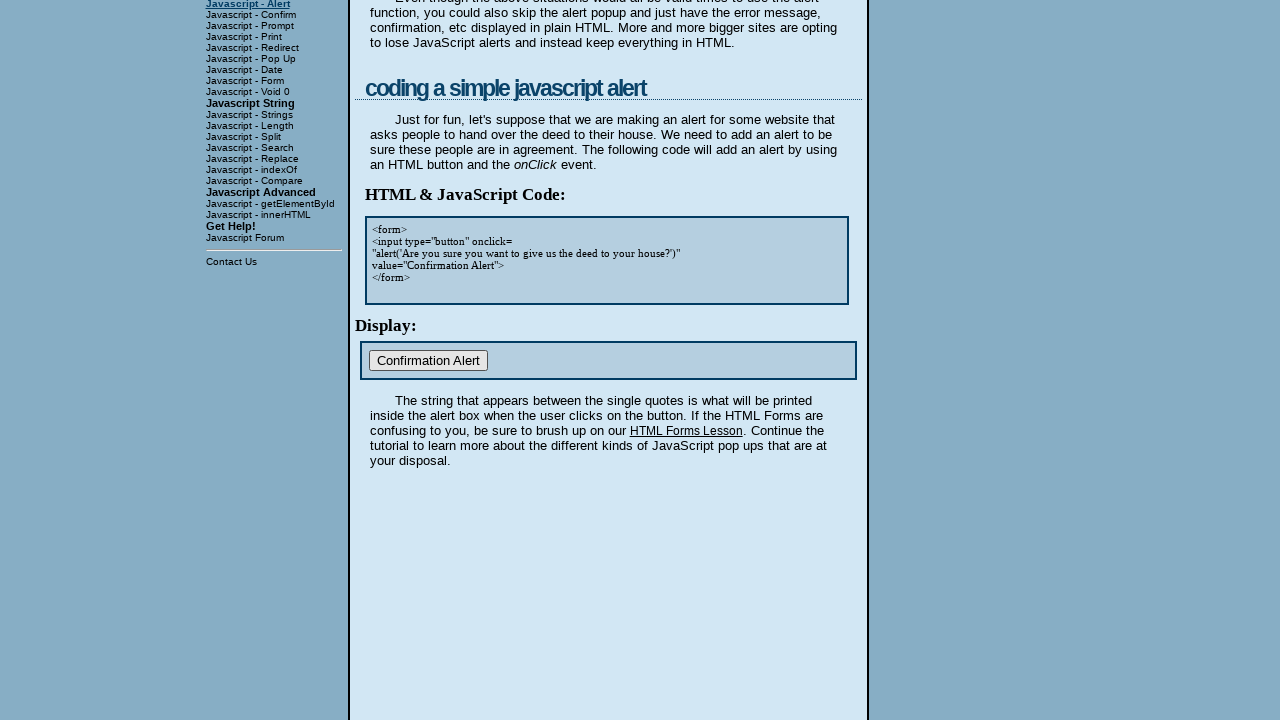

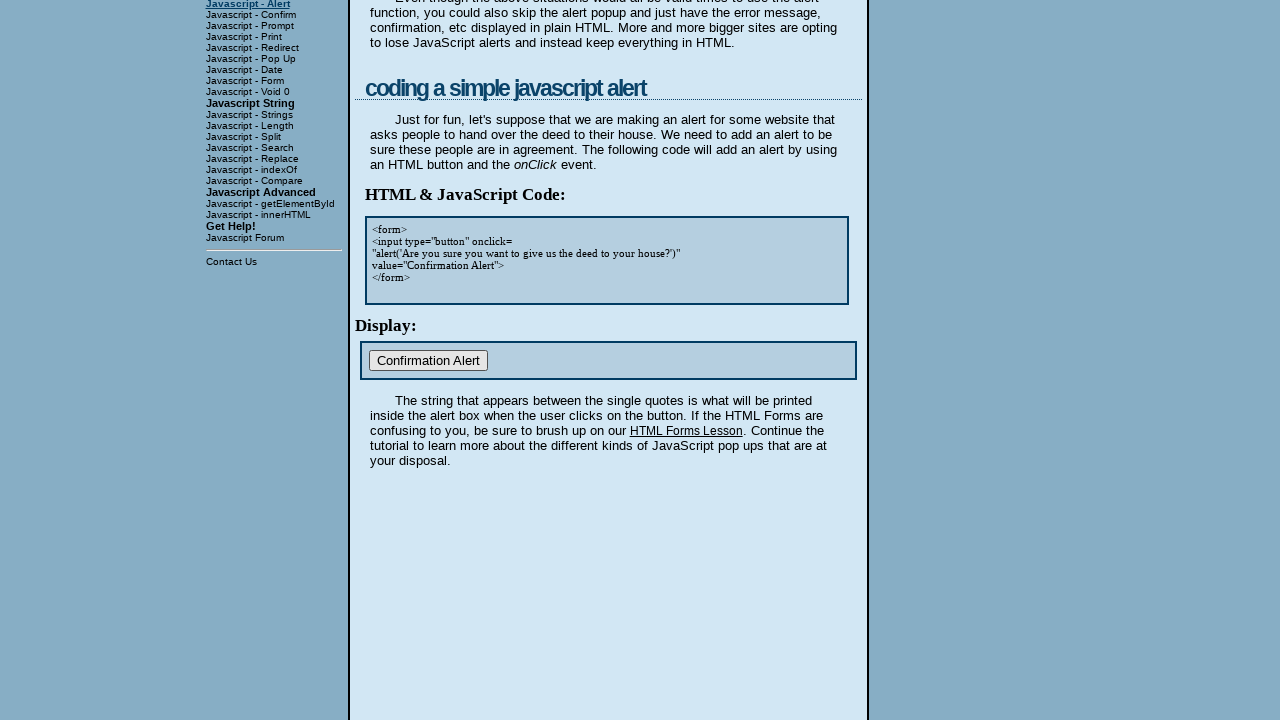